Tests dynamic controls by clicking a button and waiting for a message to appear

Starting URL: https://the-internet.herokuapp.com/dynamic_controls

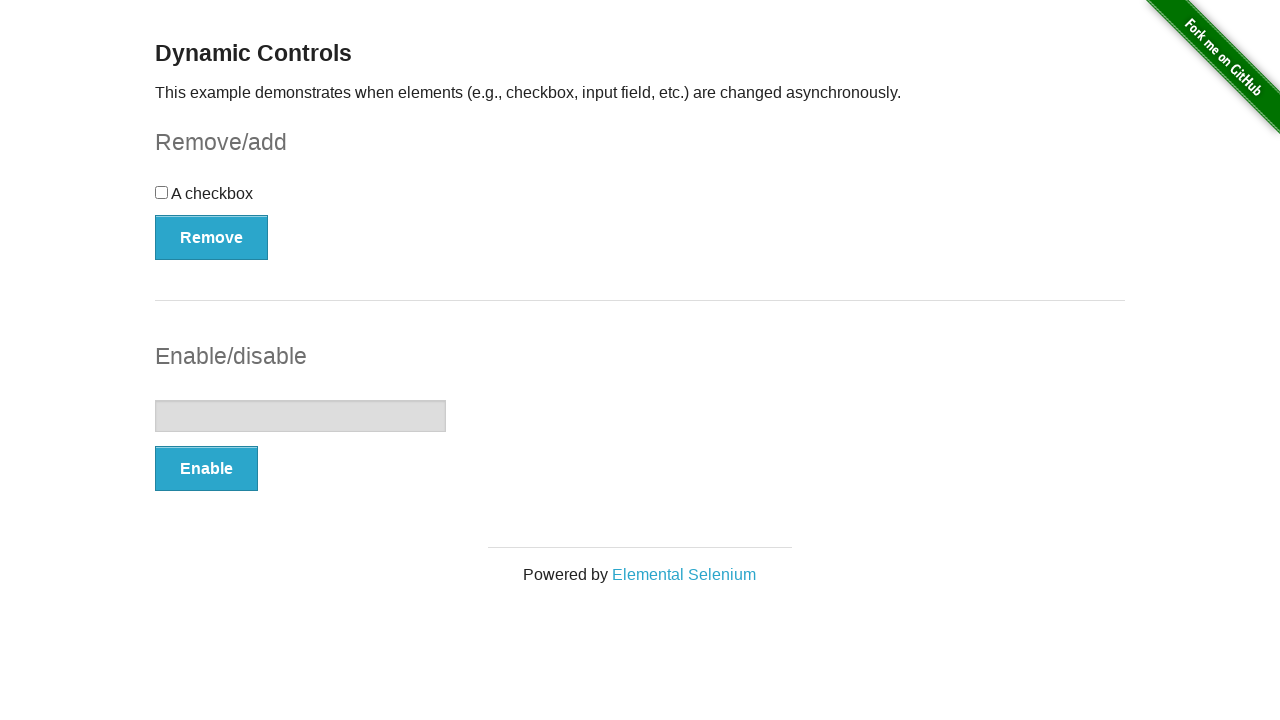

Clicked the enable/disable button in the dynamic controls form at (206, 469) on xpath=//form[@id='input-example']//child::button[@autocomplete='off']
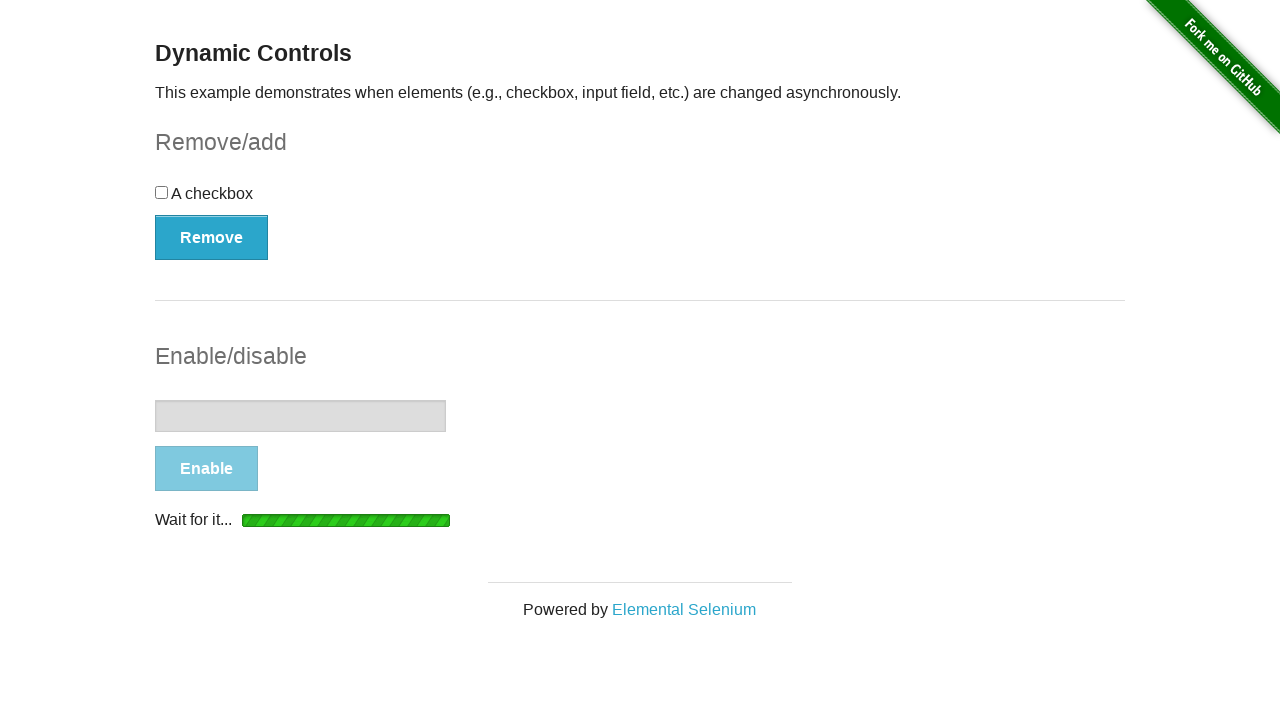

Message appeared after clicking the button
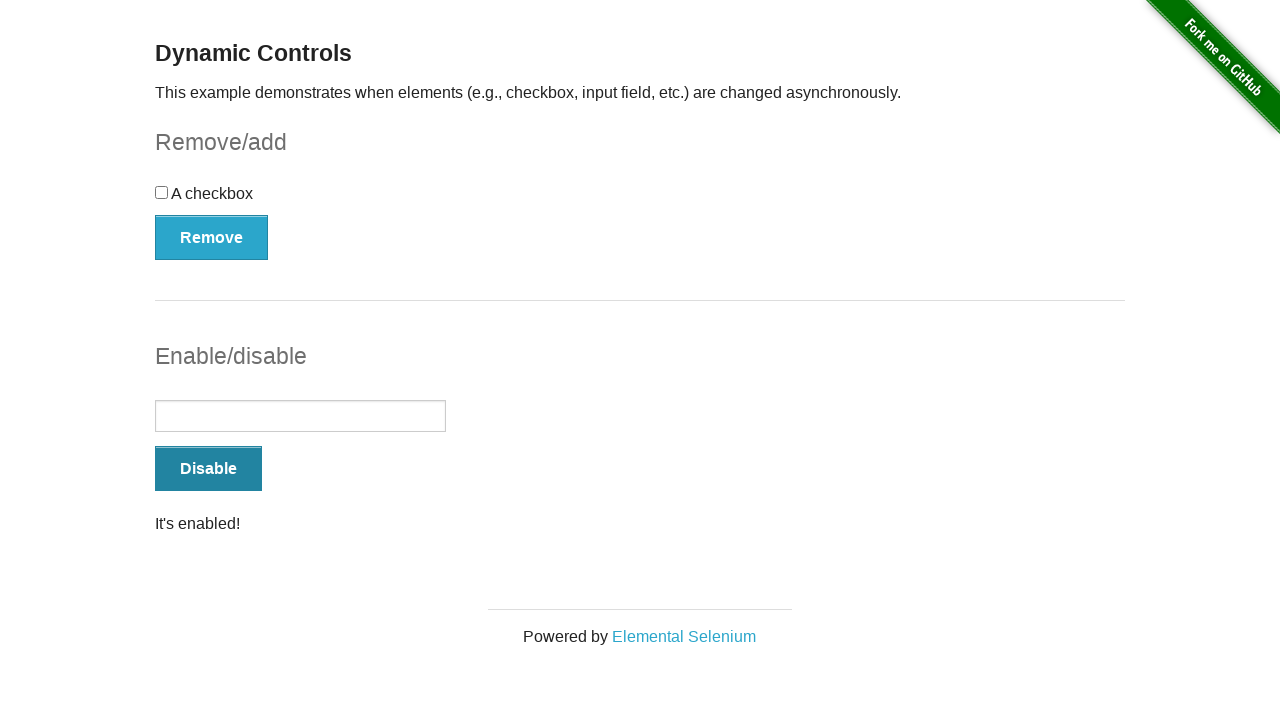

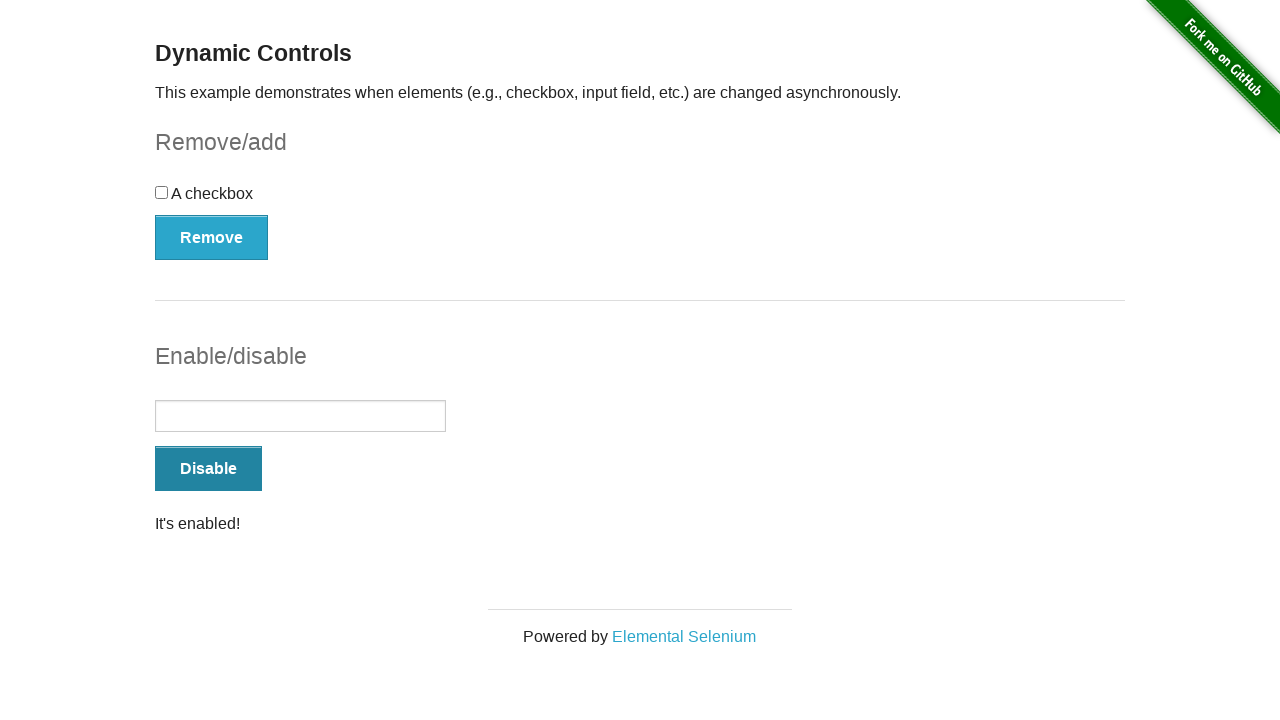